Tests mouse hover functionality on a nested menu by hovering over a main menu item and then a sub-menu item to reveal nested options.

Starting URL: https://demoqa.com/menu/

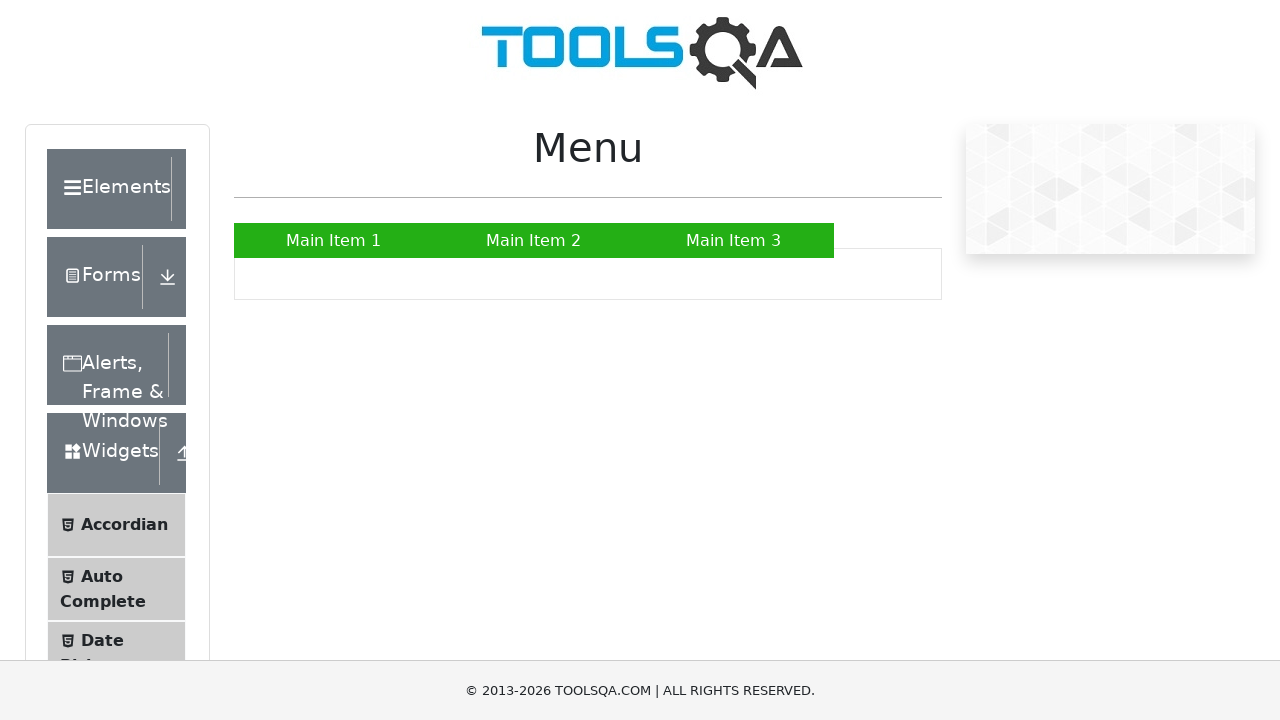

Hovered over Main Item 2 to reveal submenu at (534, 240) on text=Main Item 2
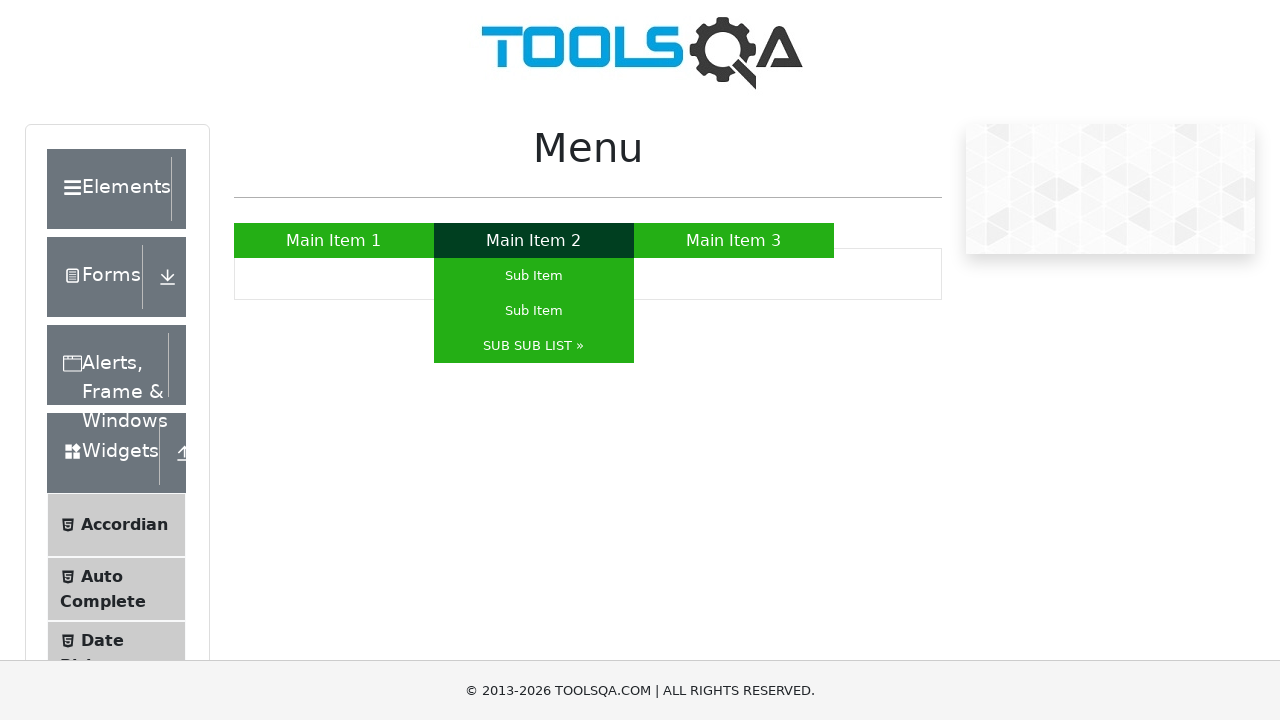

Hovered over SUB SUB LIST to reveal nested submenu at (534, 346) on text=SUB SUB LIST »
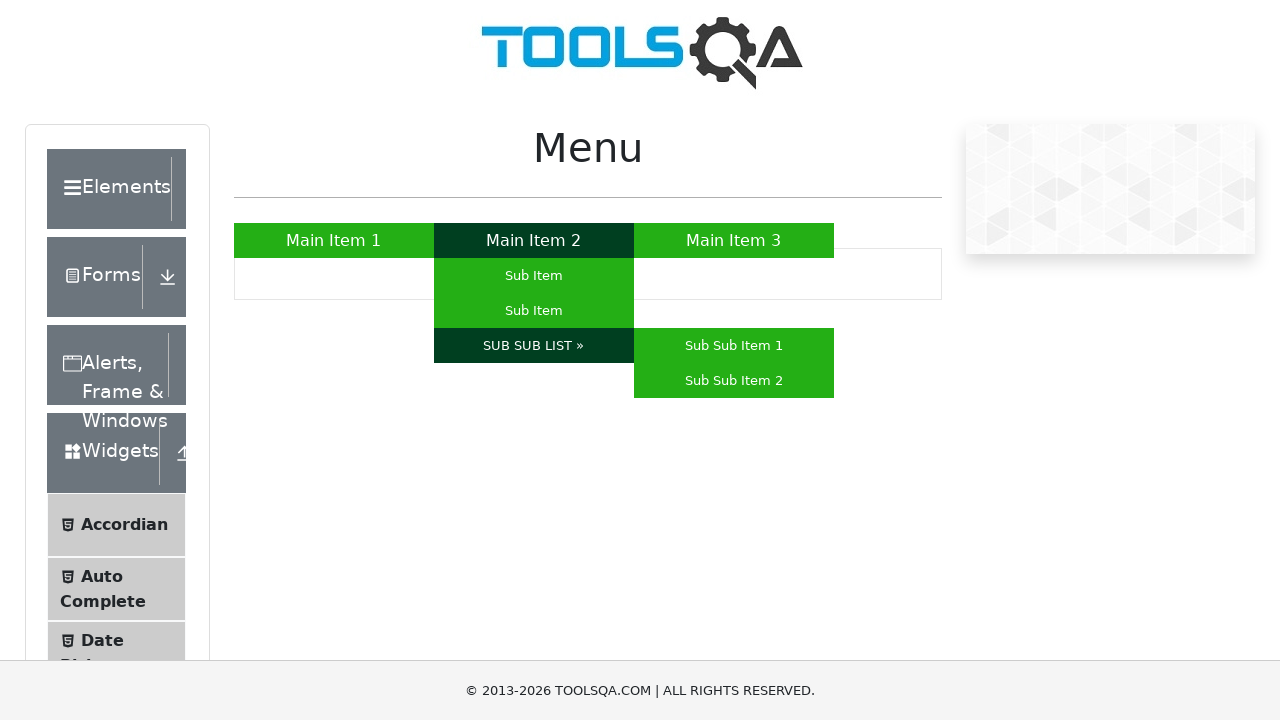

Waited 500ms to observe nested menu appearance
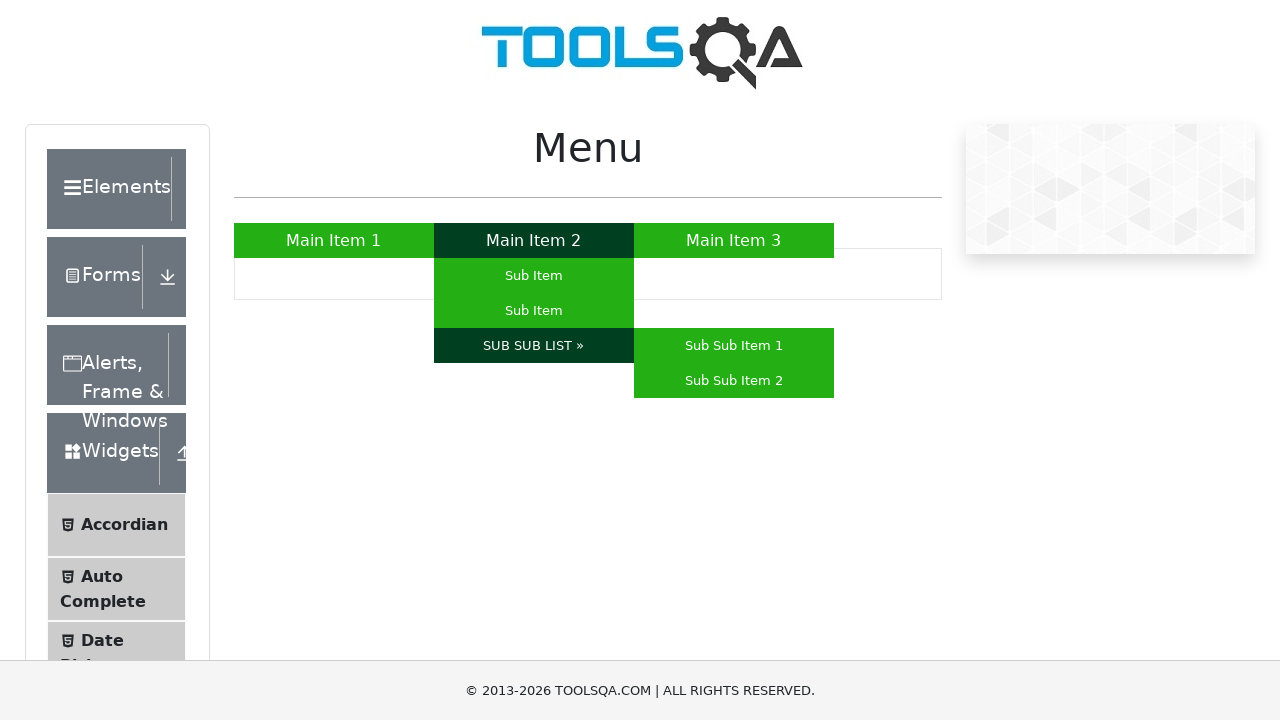

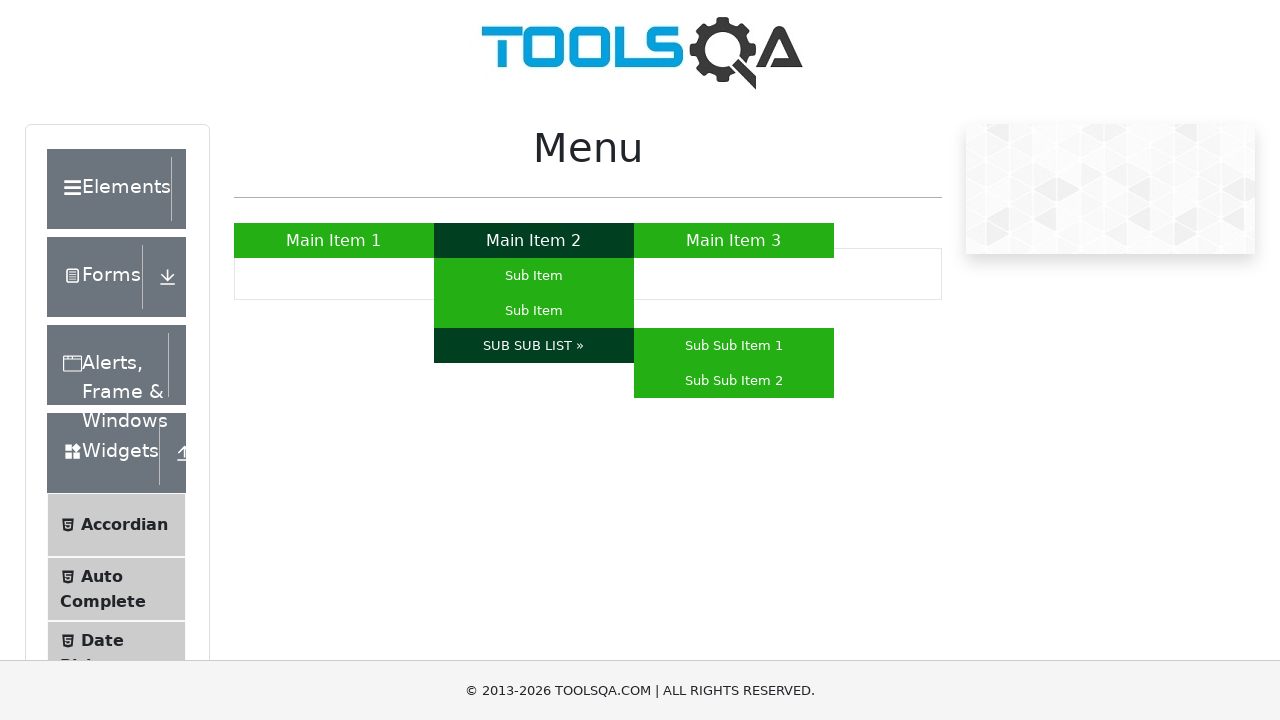